Tests dropdown functionality by selecting a country from a single select dropdown and attempting to interact with a multi-select dropdown link

Starting URL: https://demoapps.qspiders.com/ui/dropdown?sublist=0

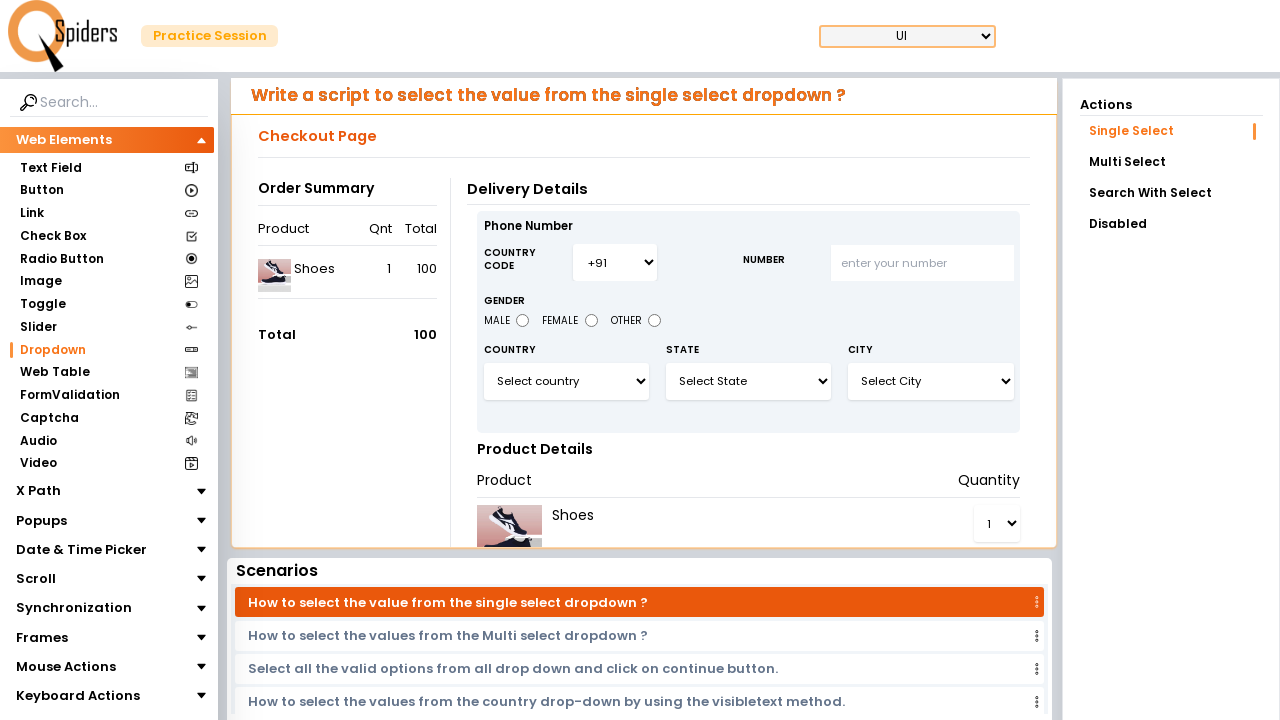

Waited for country dropdown (#select3) to be available
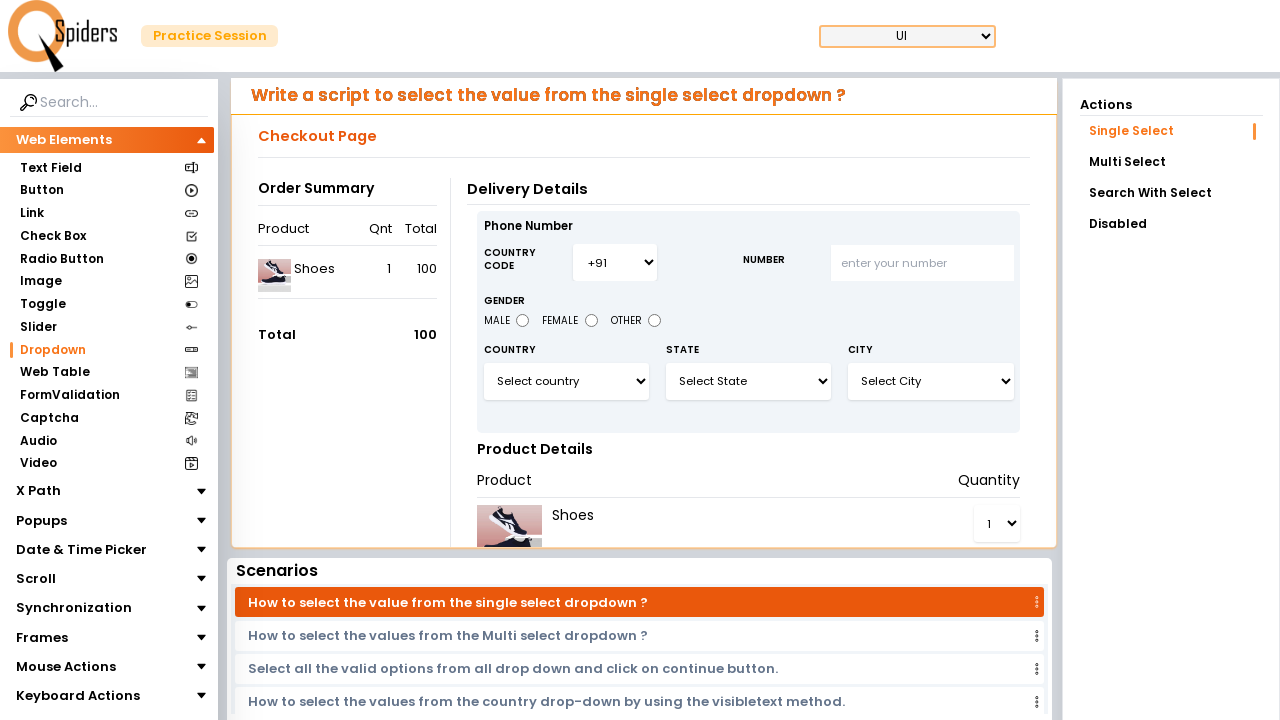

Selected 'Canada' from the country dropdown on #select3
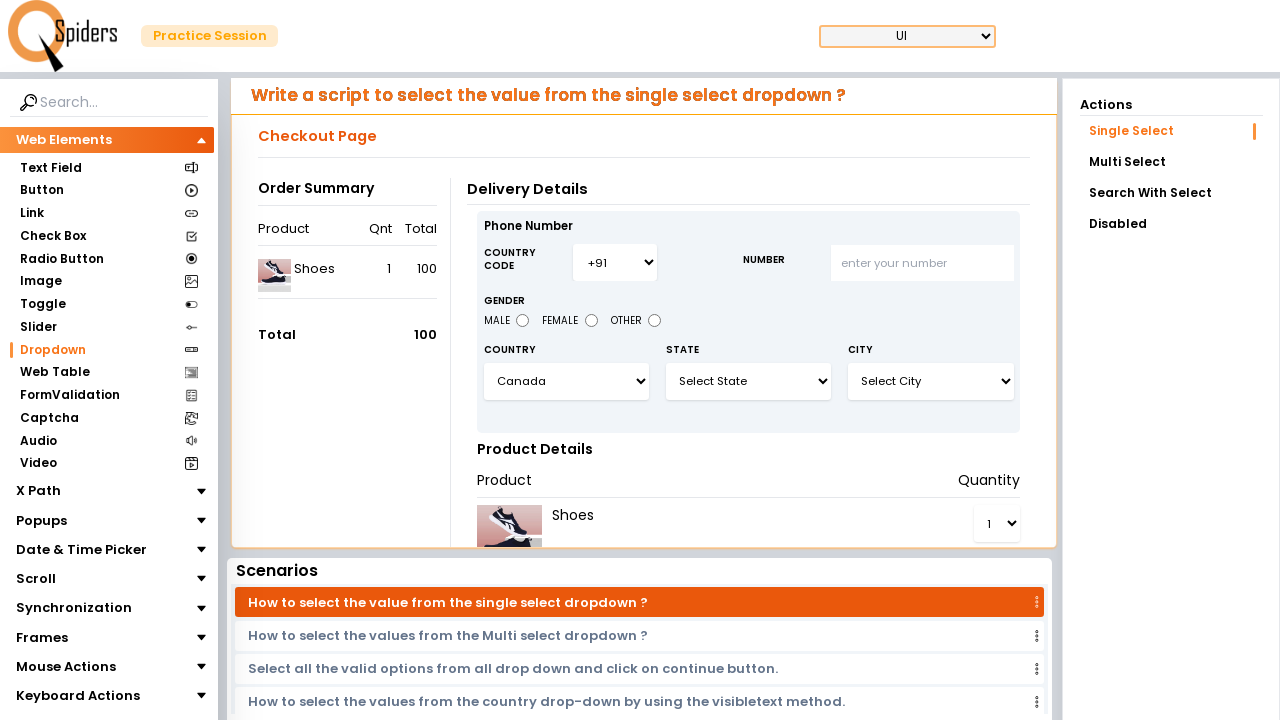

Clicked on 'Multi Select' link at (1171, 162) on xpath=//a[.='Multi Select']
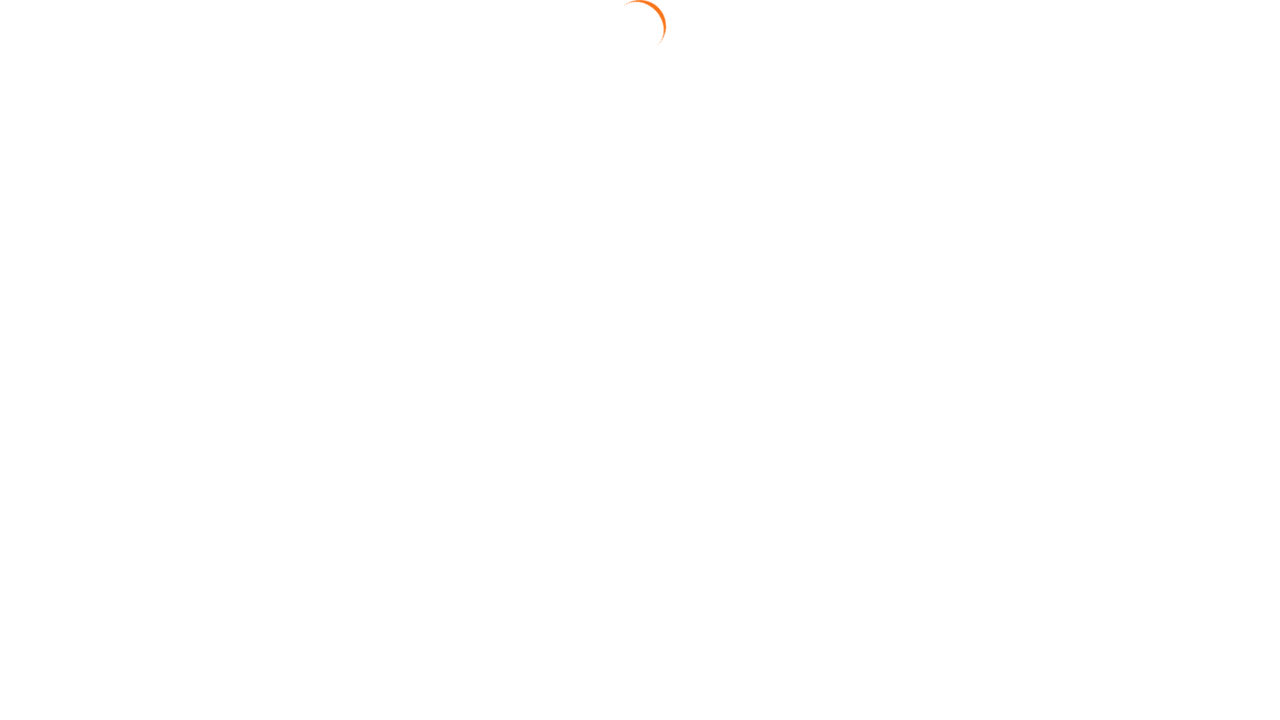

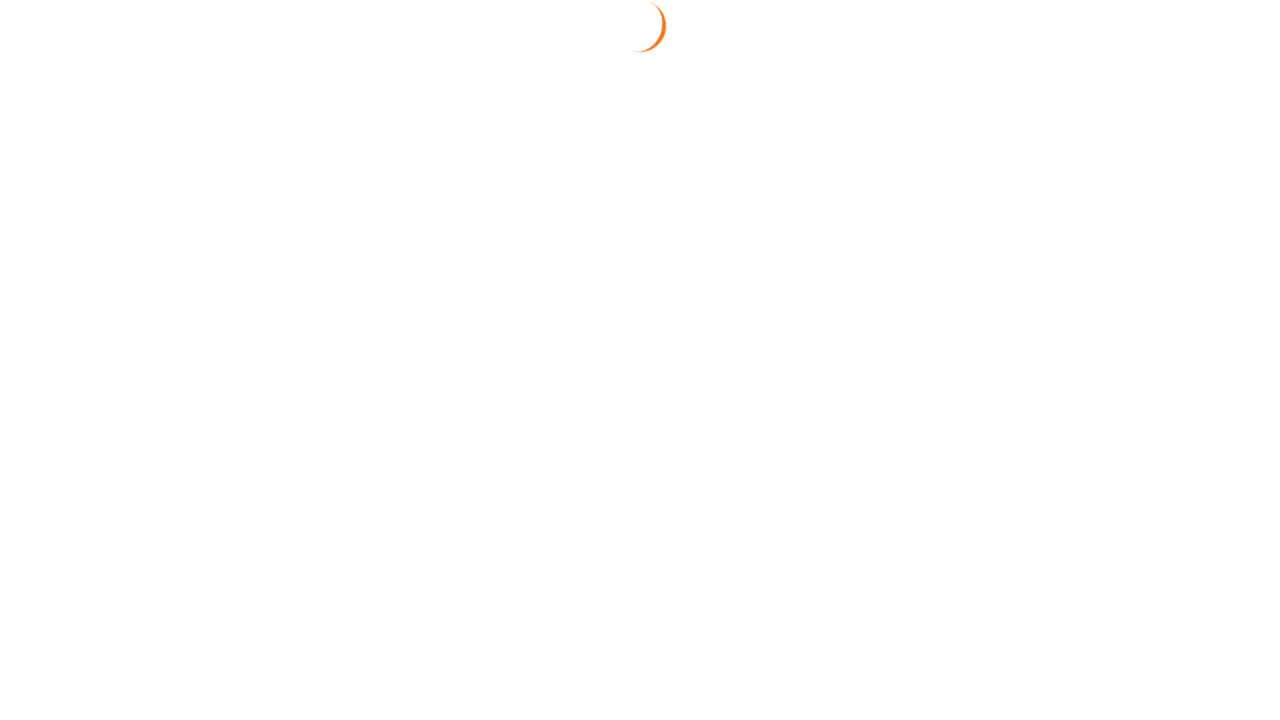